Tests navigation to the "Paciente FALP con complicaciones" section by clicking on the header link

Starting URL: https://www.falp.org/

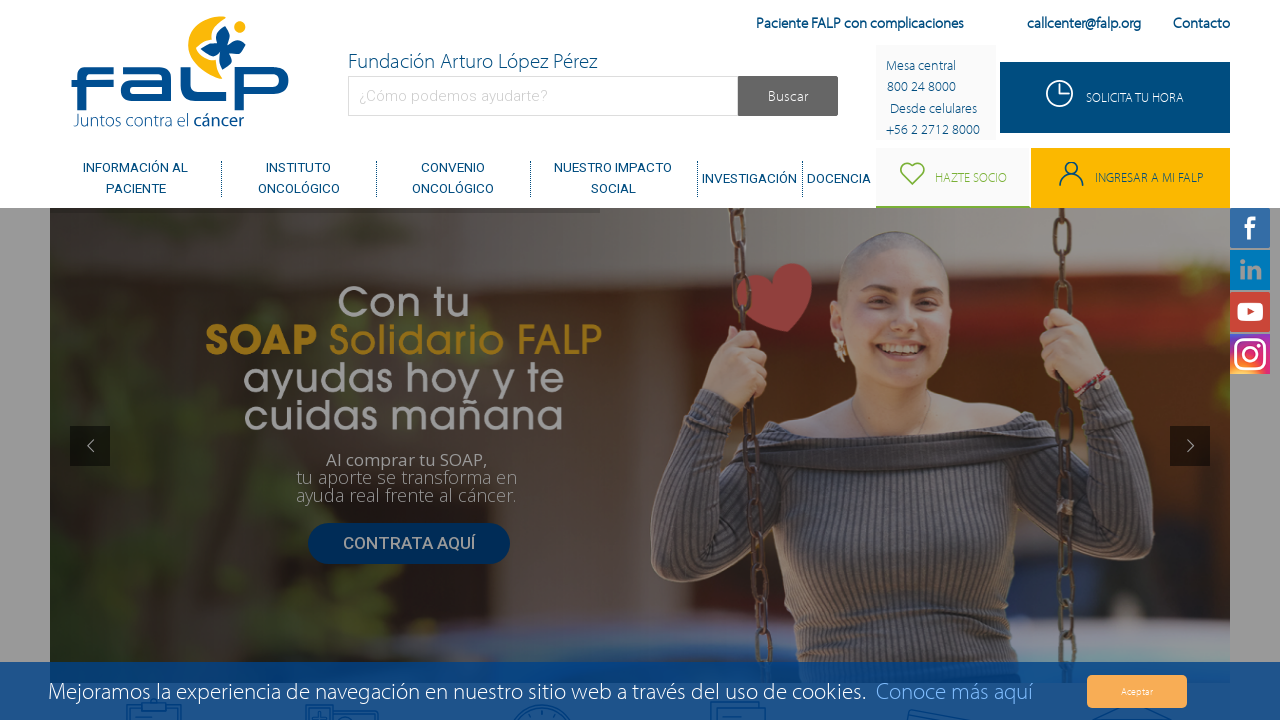

Located header link for 'Paciente FALP con complicaciones'
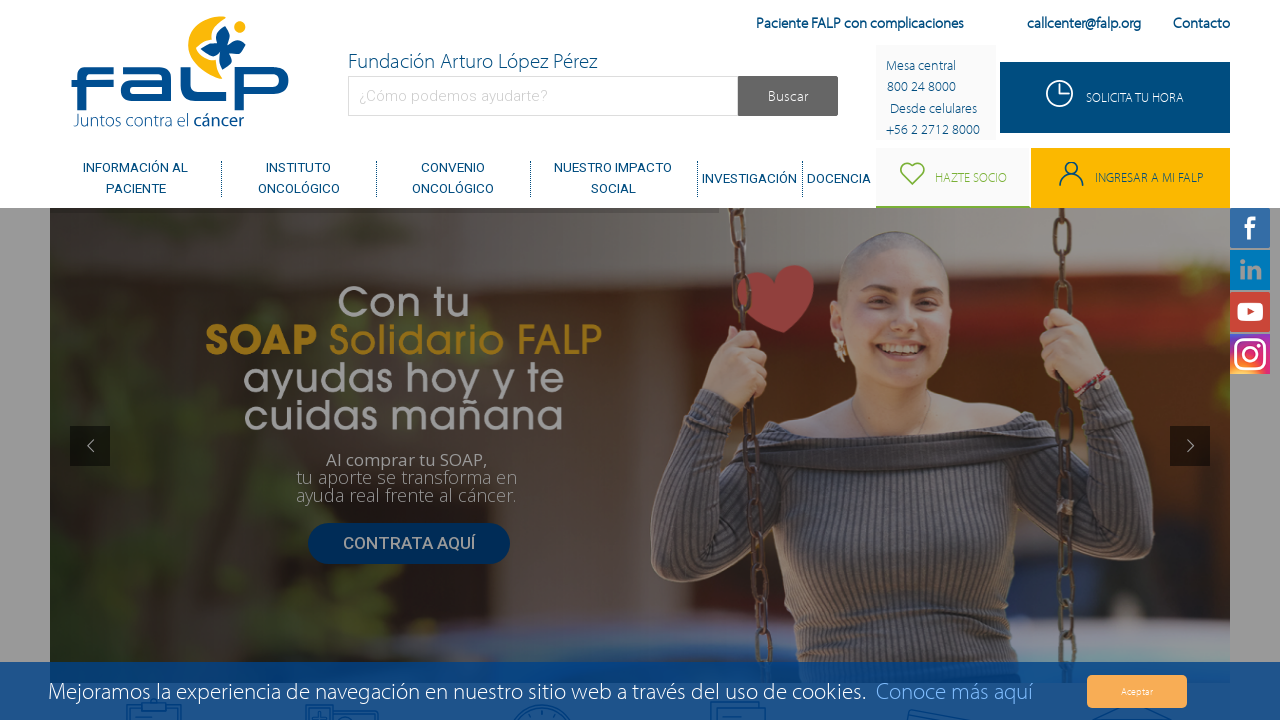

Header link 'Paciente FALP con complicaciones' is now visible
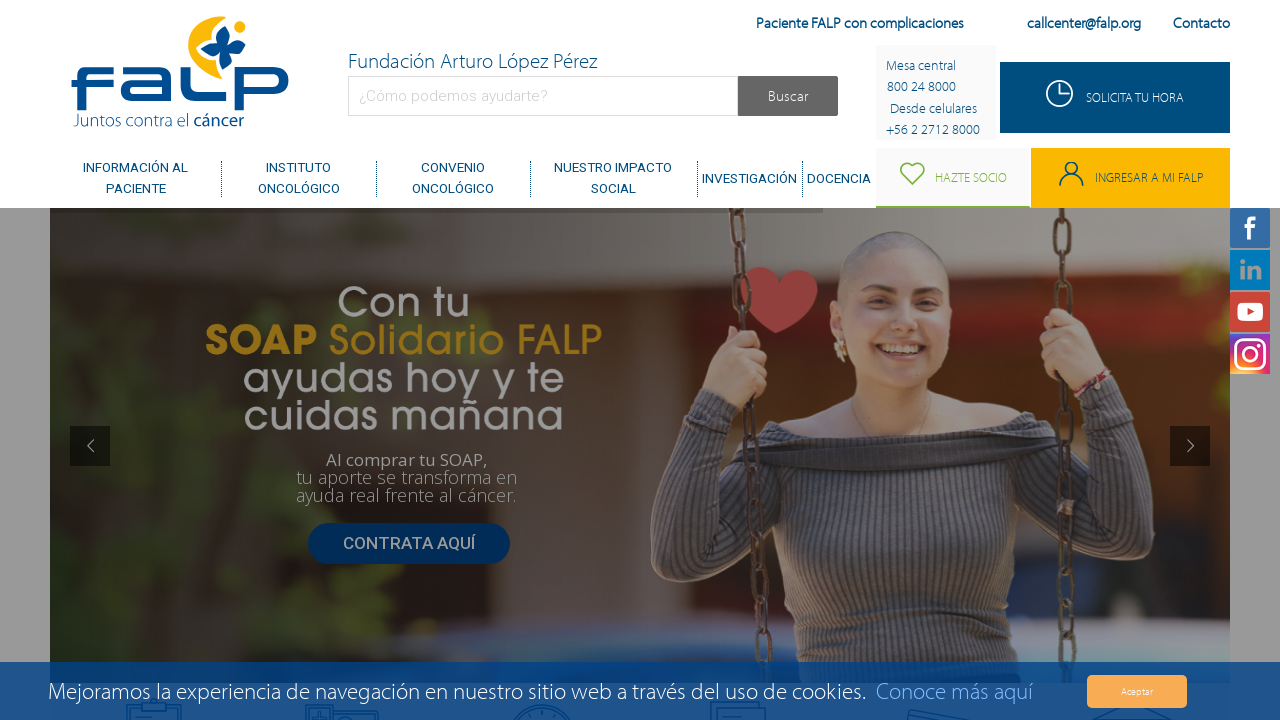

Clicked on 'Paciente FALP con complicaciones' header link to navigate to section at (802, 22) on a.color-gris >> internal:has-text="Paciente FALP con complicaciones"i
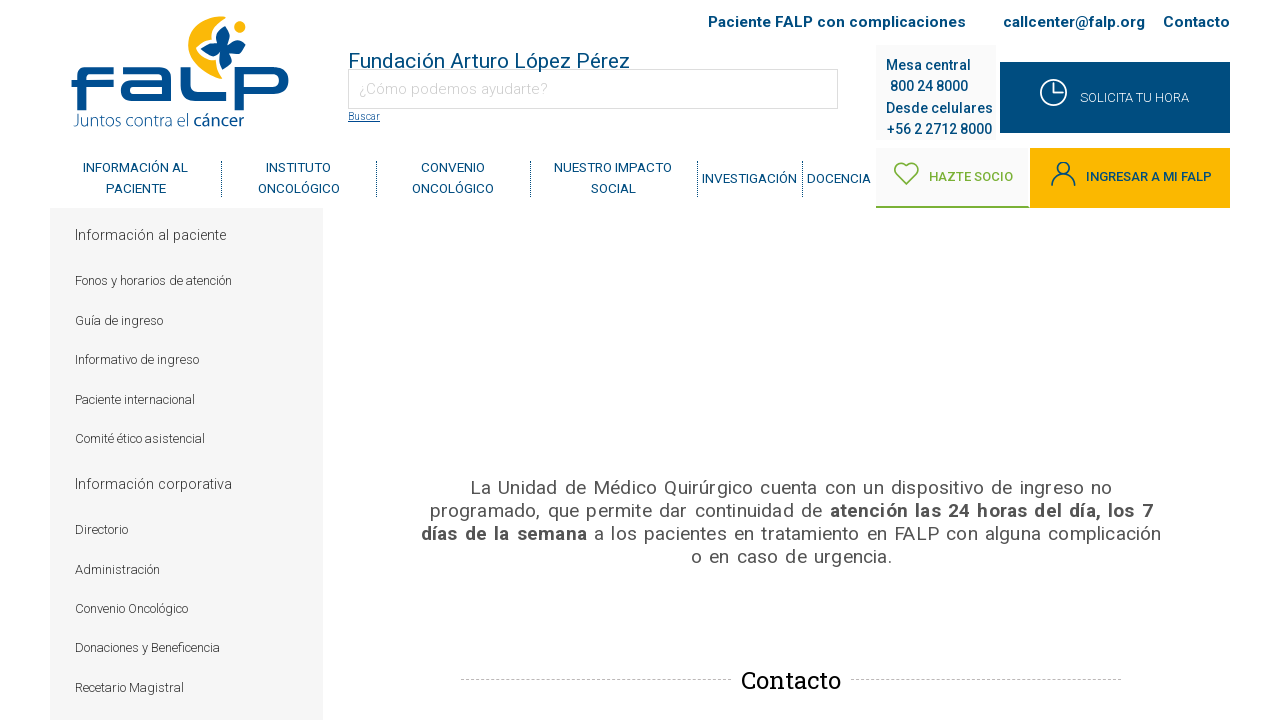

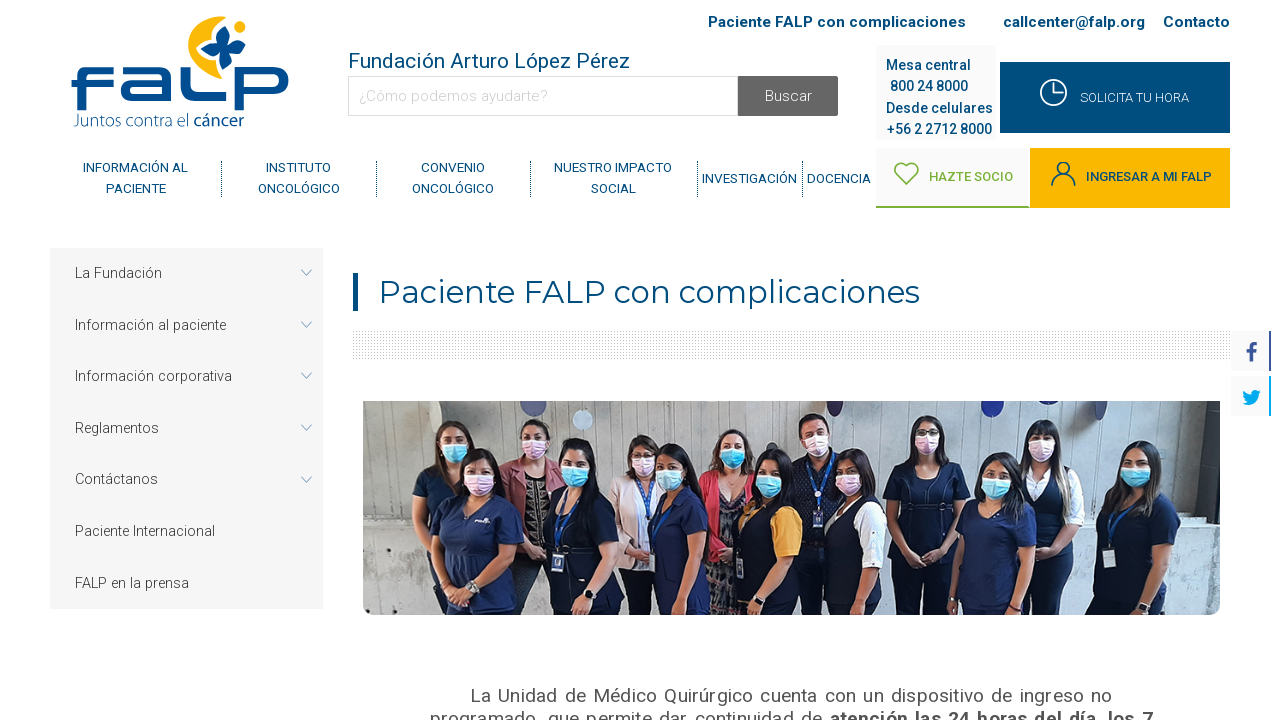